Validates that radio buttons can be selected

Starting URL: https://thefreerangetester.github.io/sandbox-automation-testing/

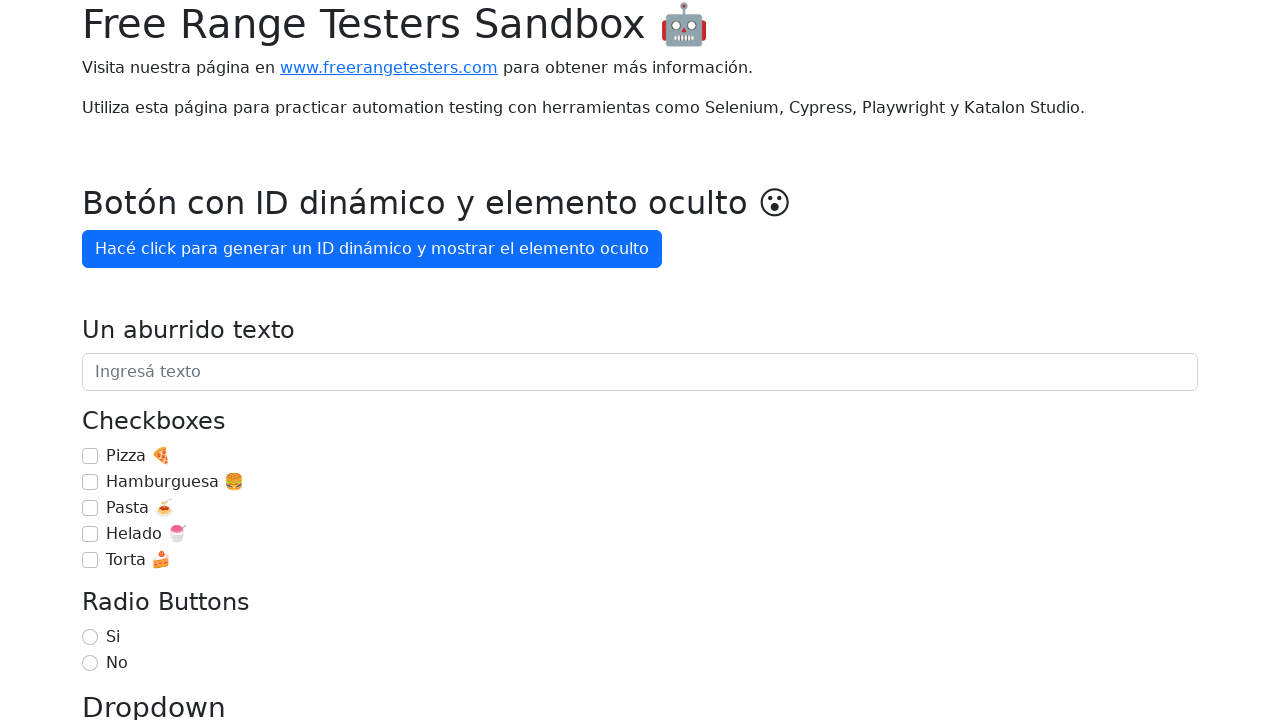

Located radio button with name 'Si'
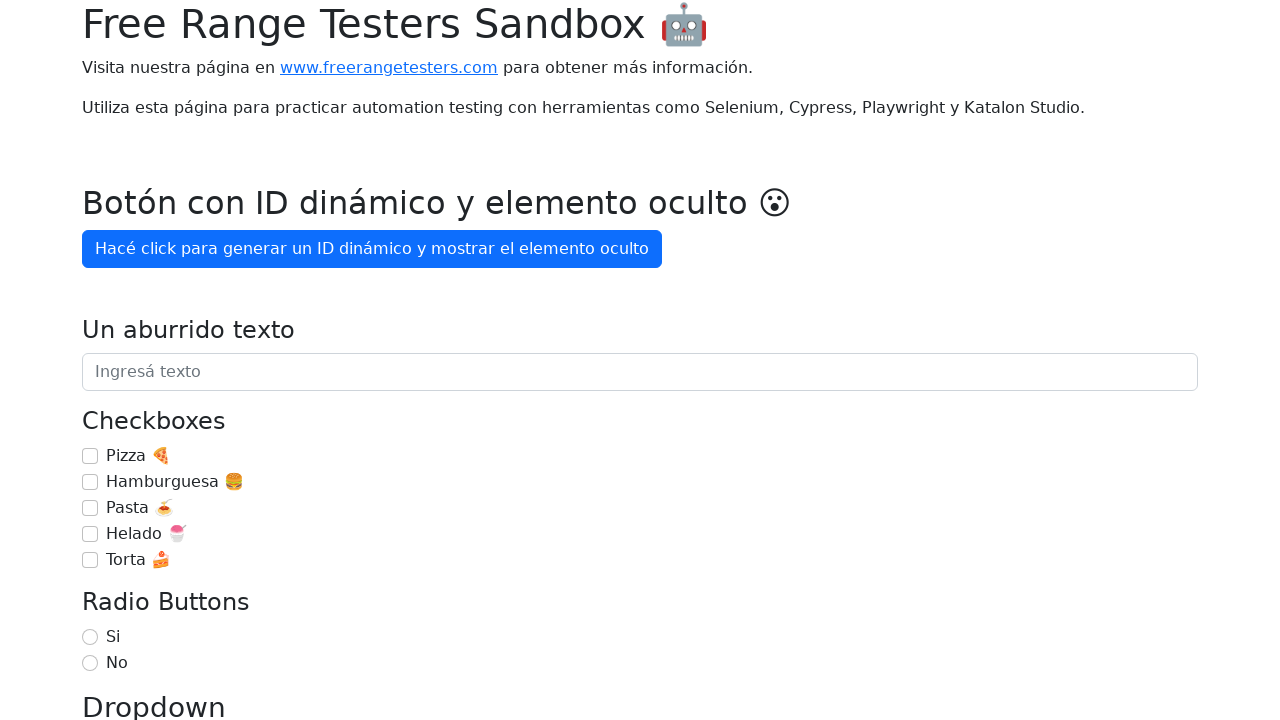

Radio button 'Si' is visible
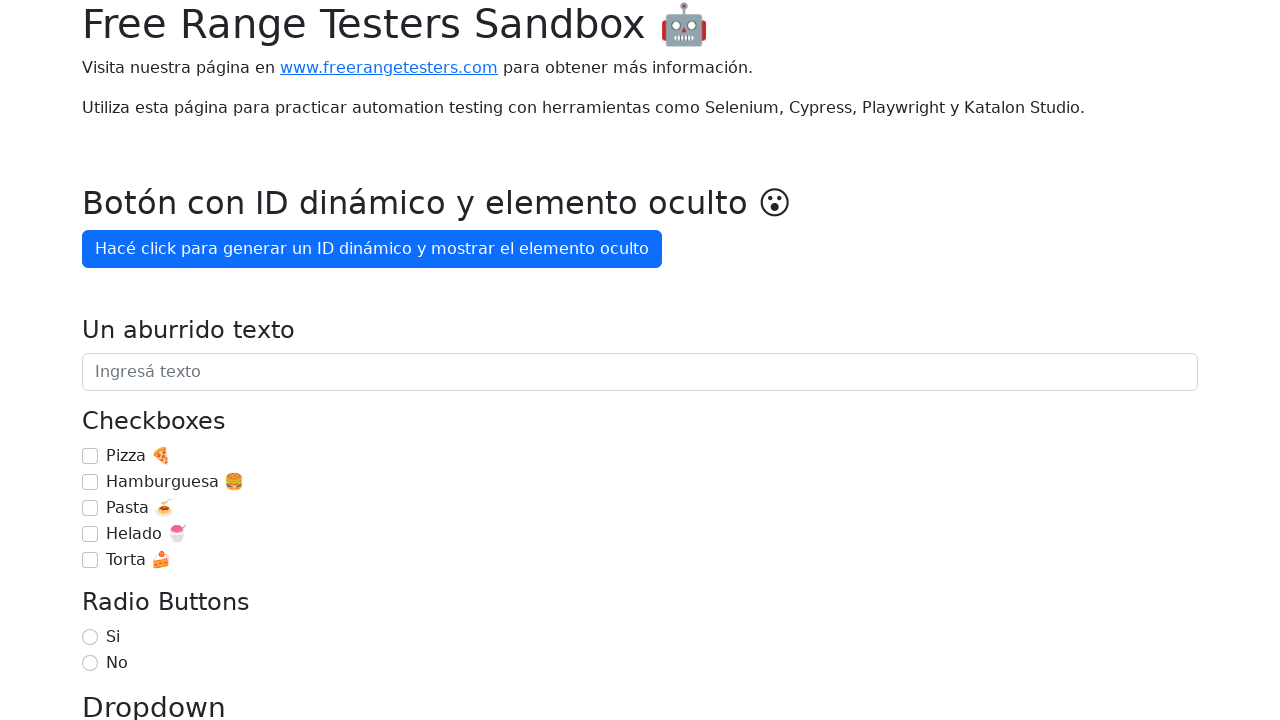

Marked radio button 'Si' as selected at (90, 637) on internal:role=radio[name="Si"i]
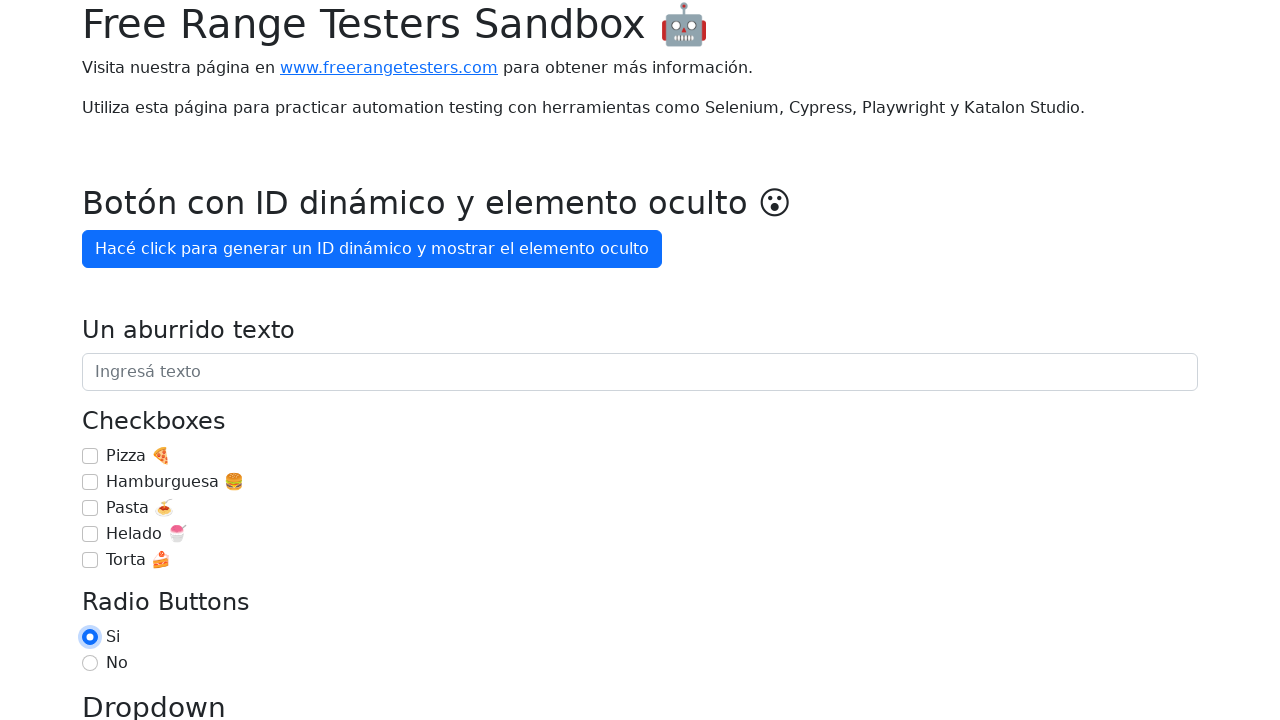

Located radio button with name 'No'
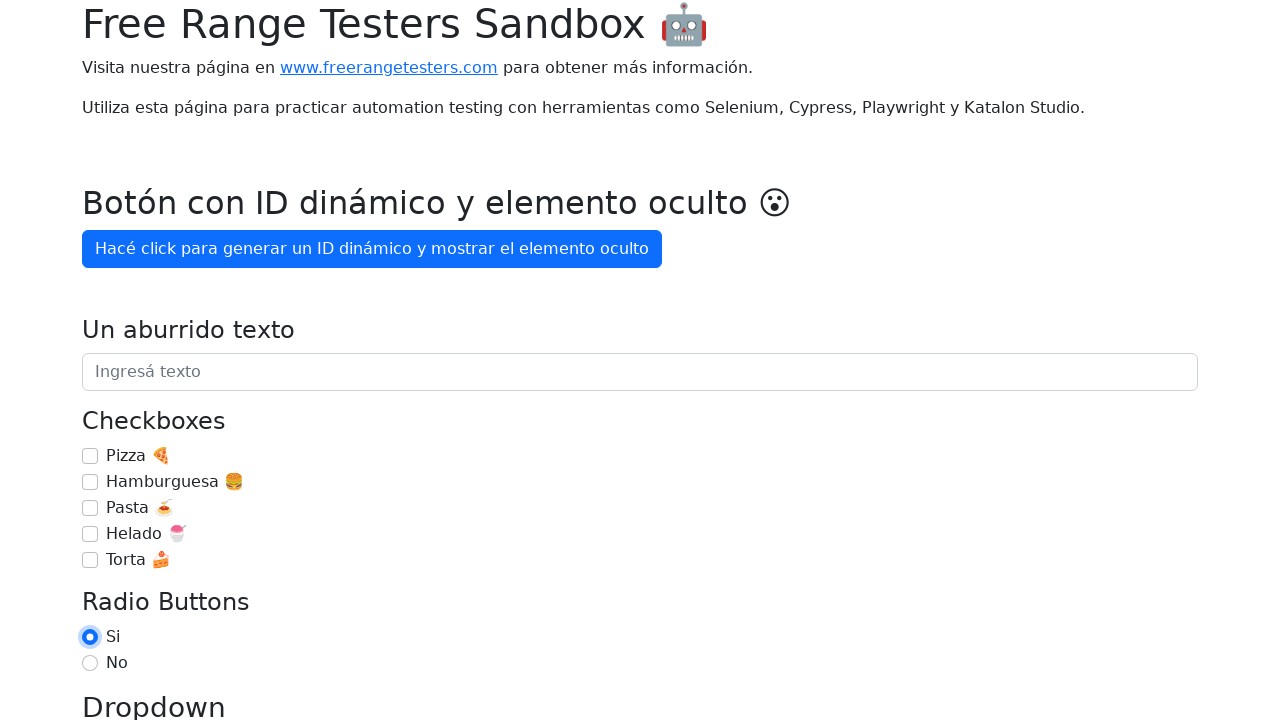

Radio button 'No' is visible
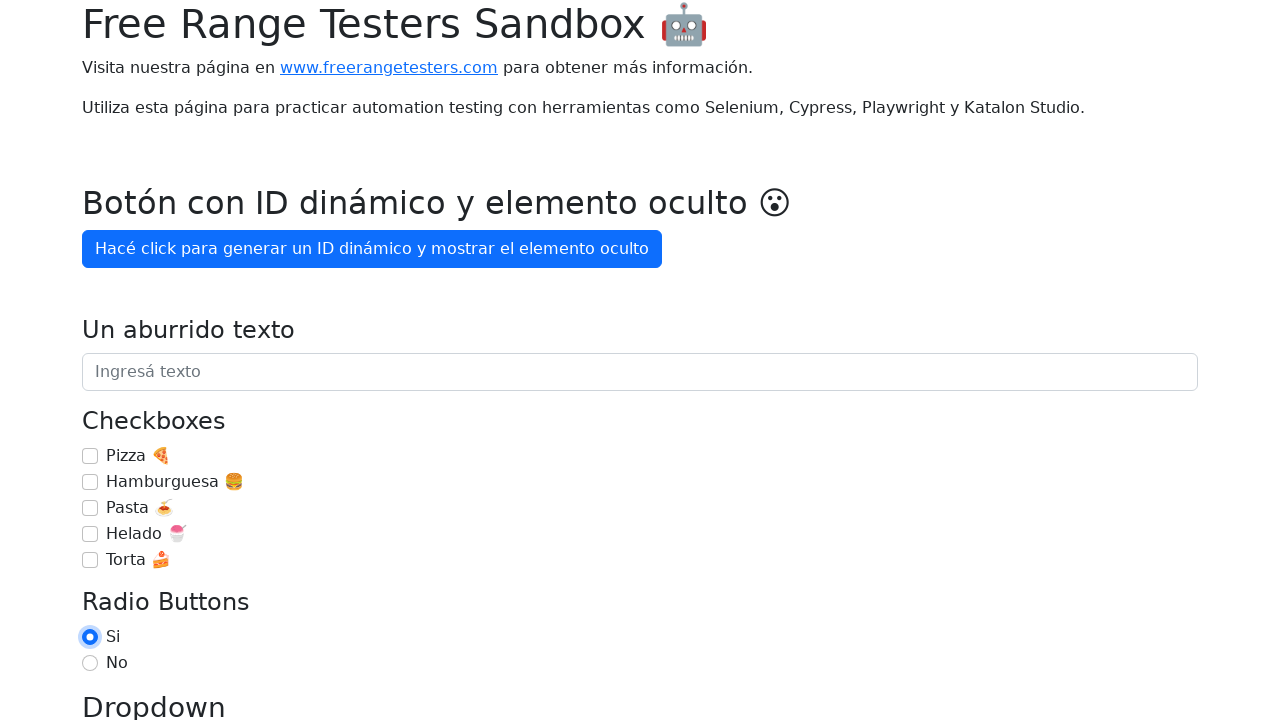

Marked radio button 'No' as selected at (90, 663) on internal:role=radio[name="No"i]
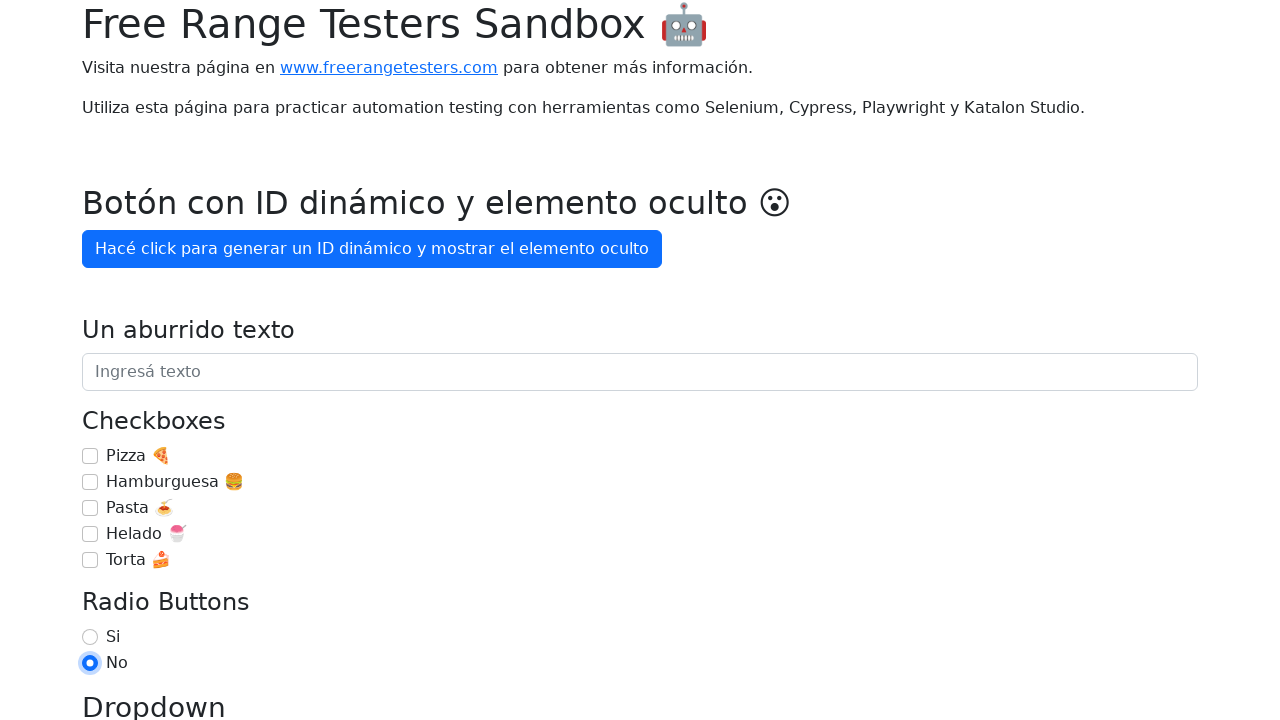

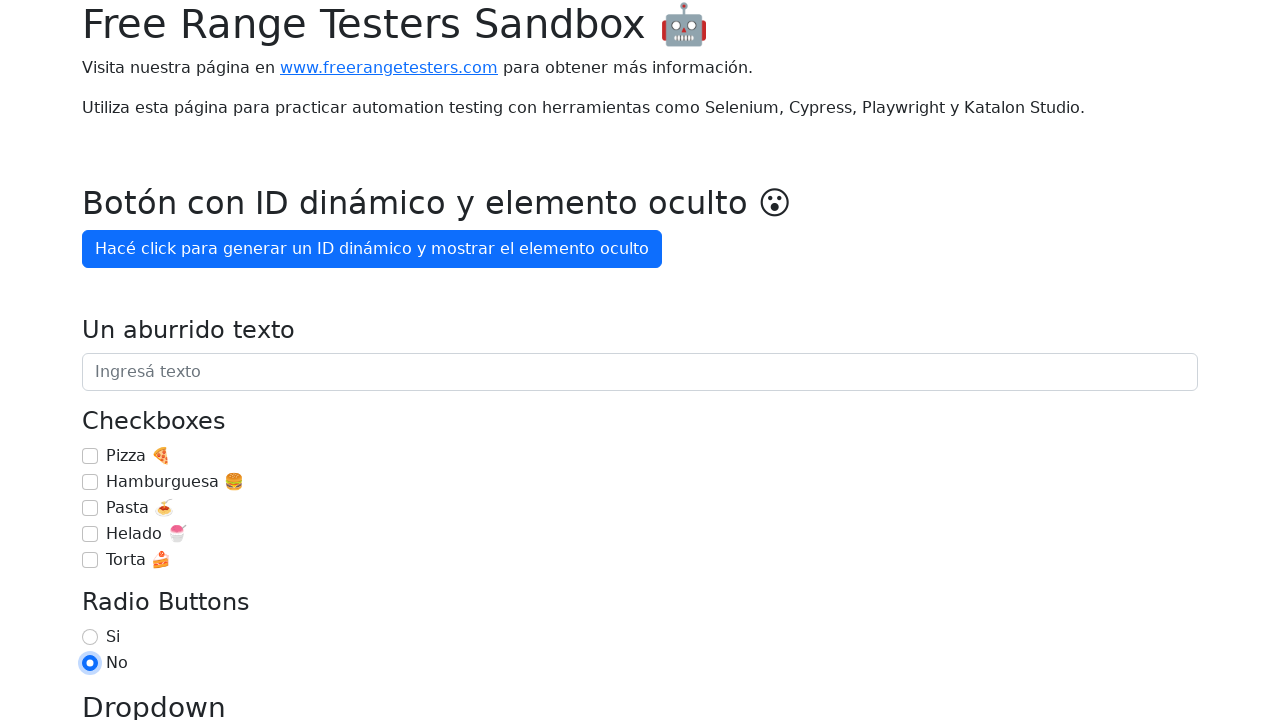